Tests browser navigation commands by navigating between two websites, then using back, forward, and refresh browser controls to verify navigation functionality.

Starting URL: http://zero.webappsecurity.com/

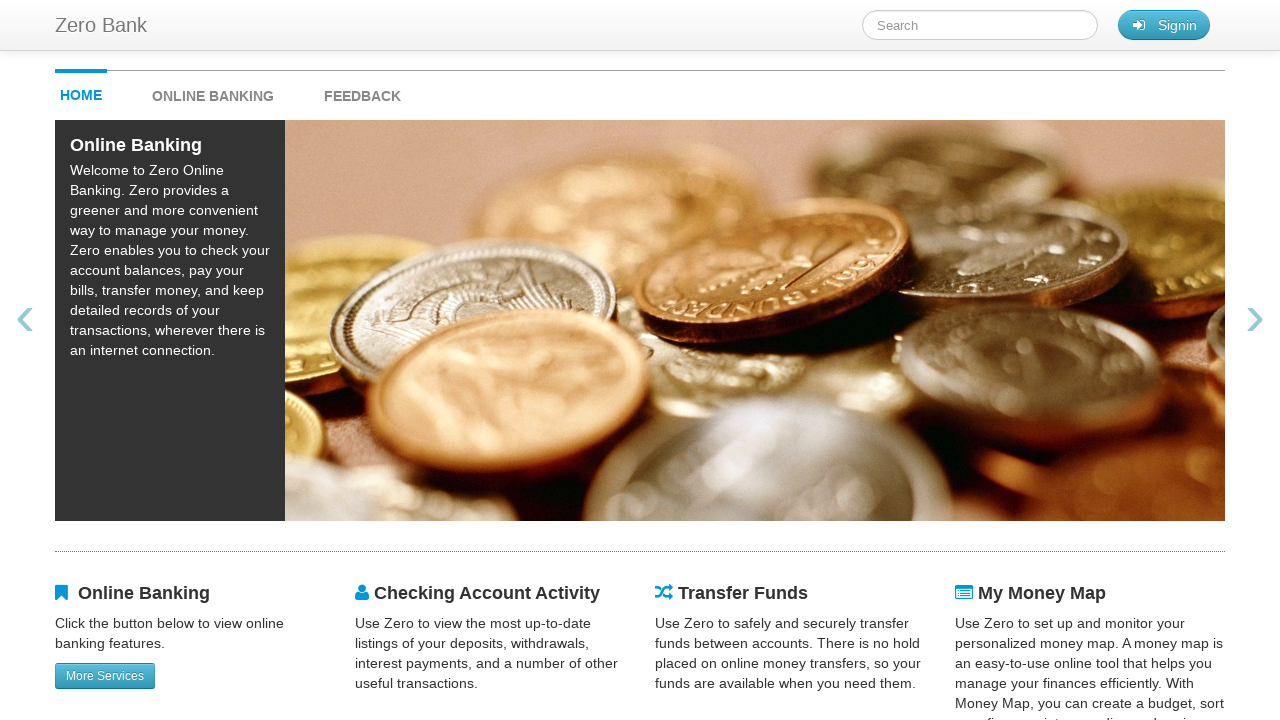

Navigated to Flipkart website
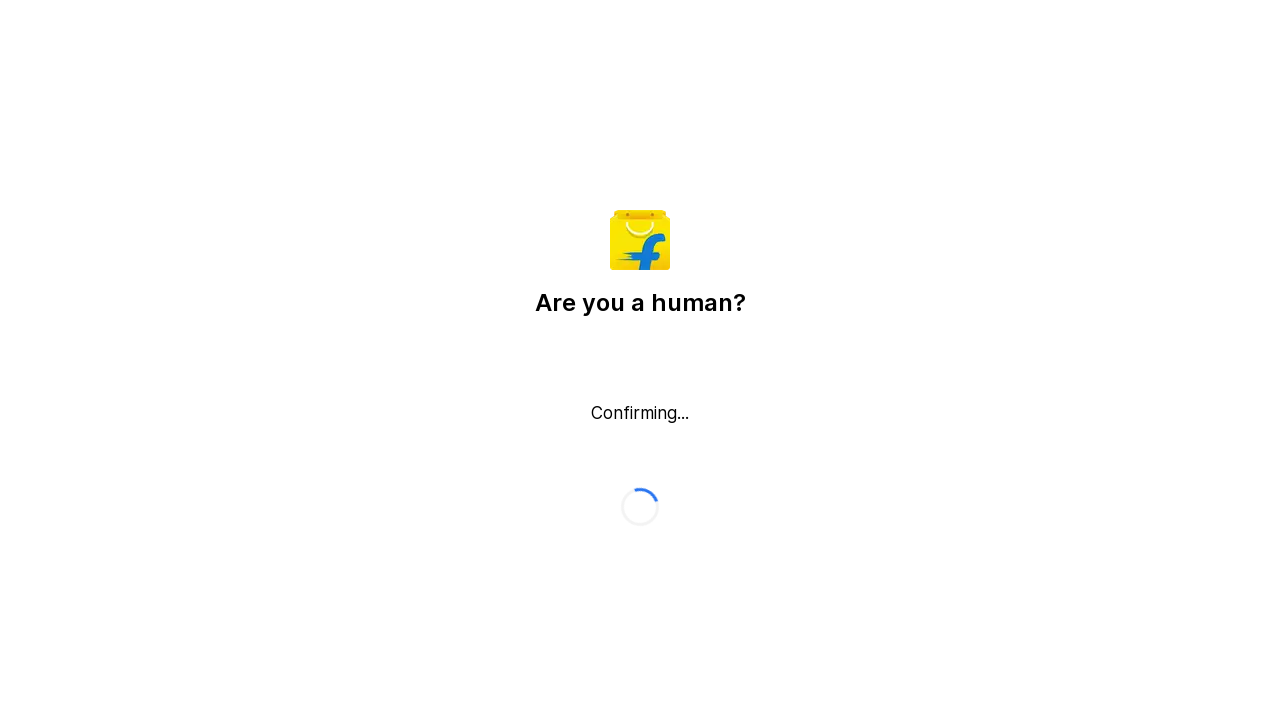

Flipkart page loaded (domcontentloaded state)
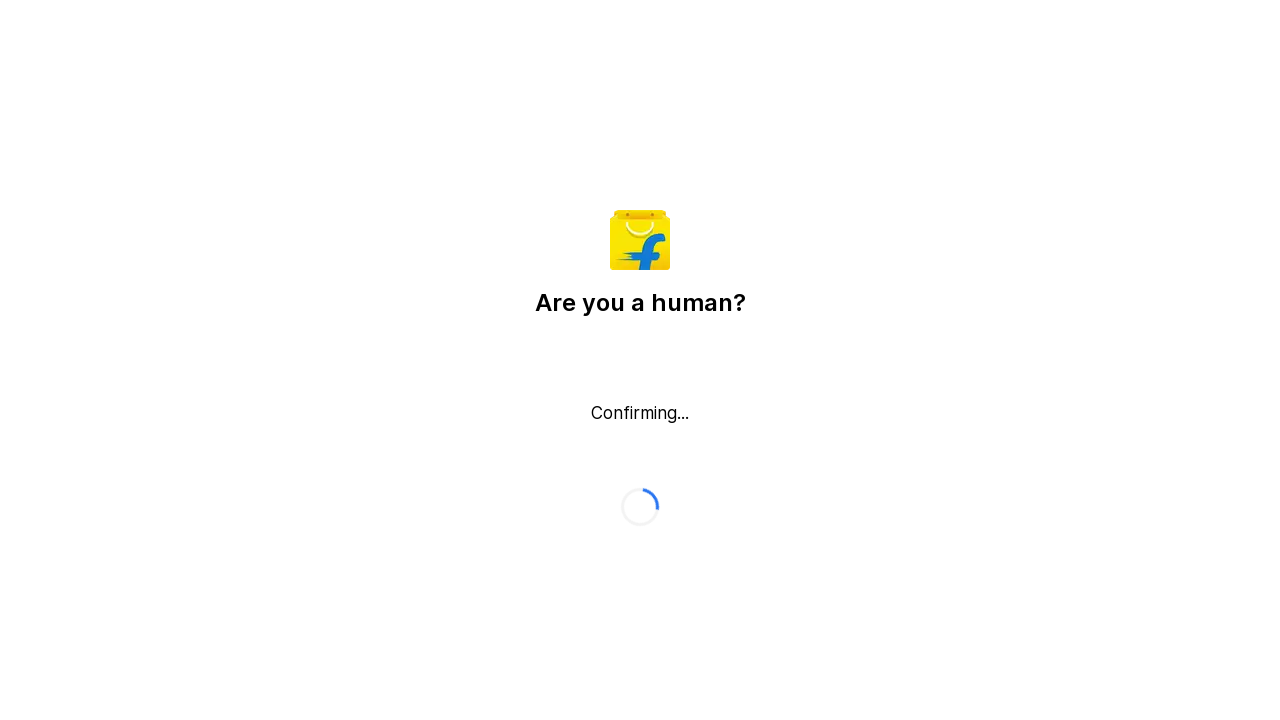

Navigated back to previous page (zero.webappsecurity.com)
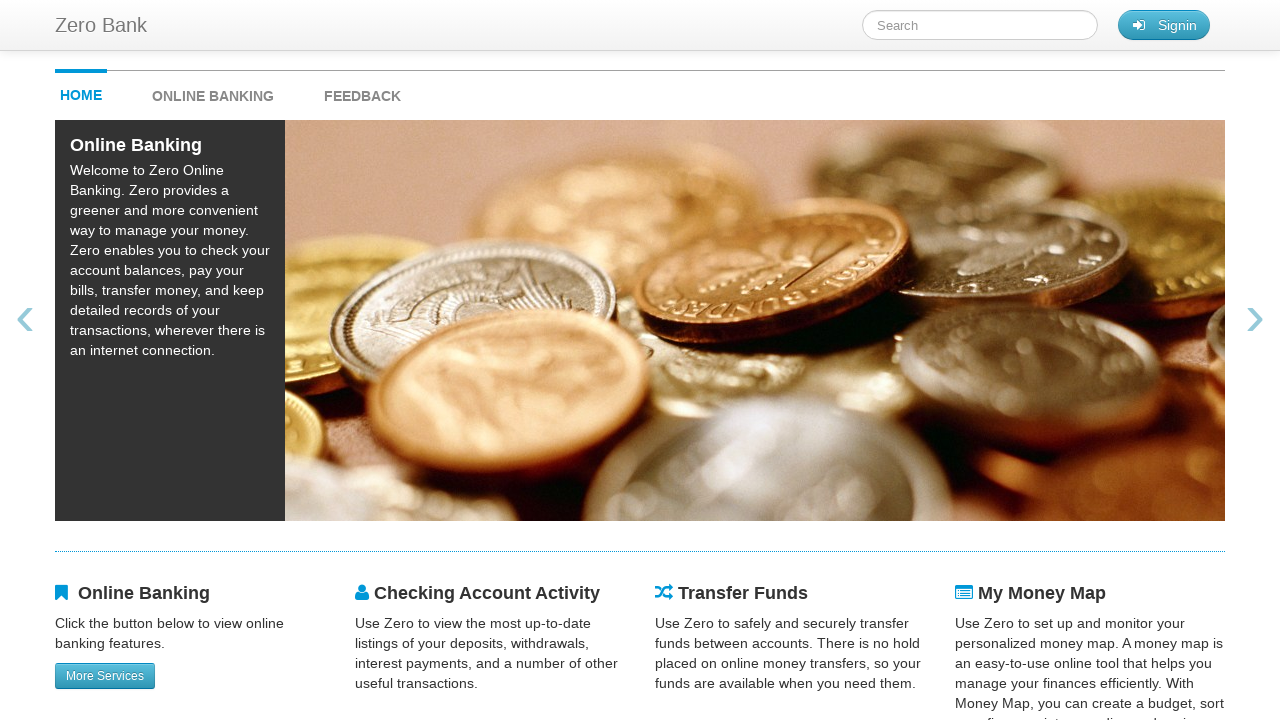

Previous page loaded (domcontentloaded state)
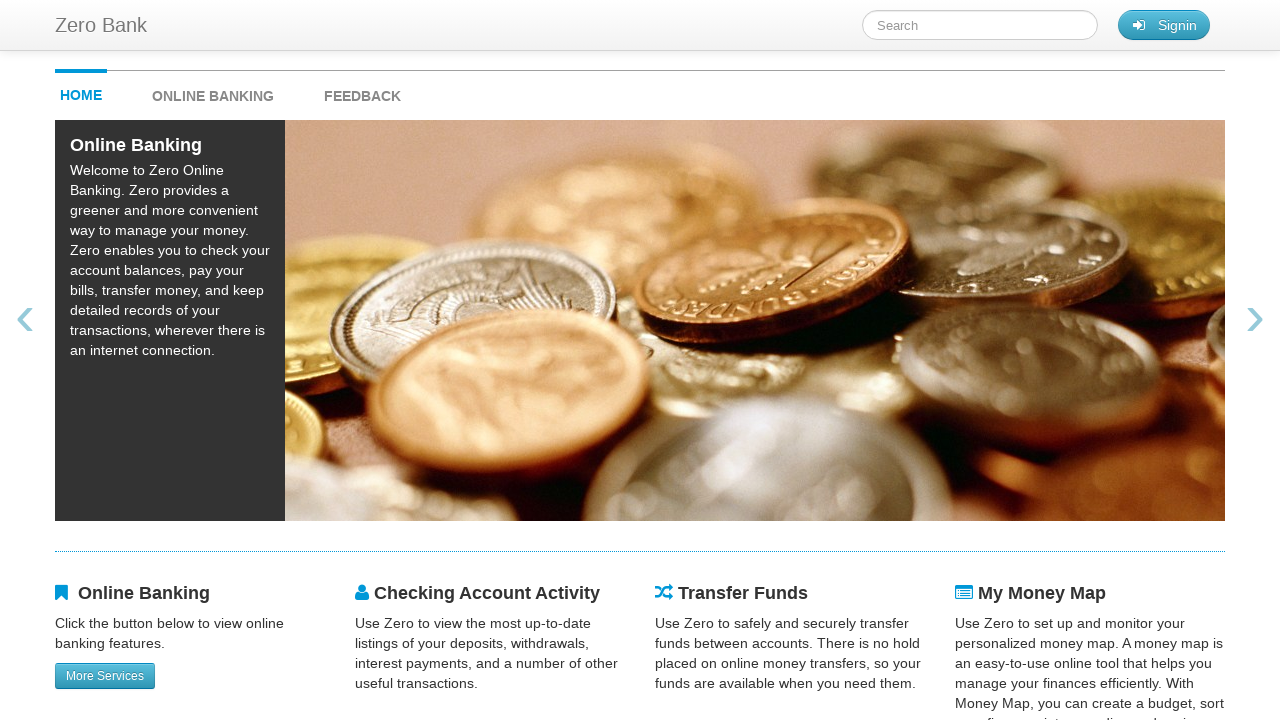

Navigated forward to Flipkart again
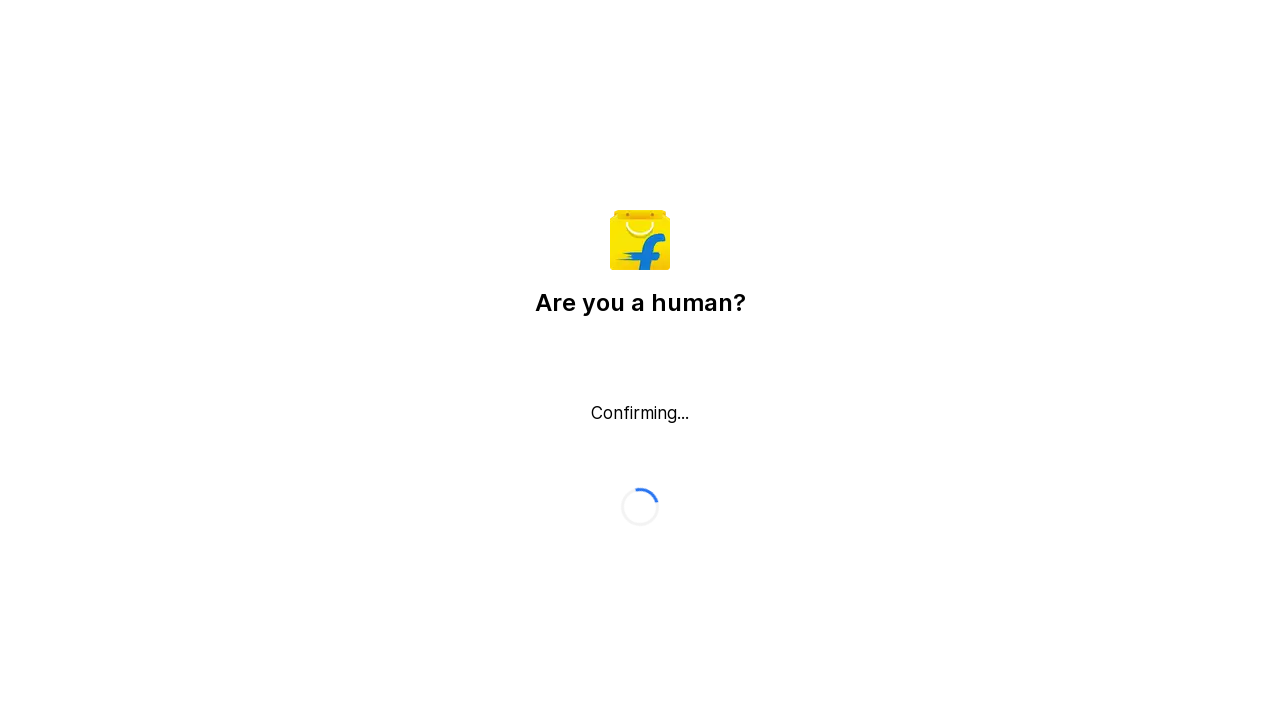

Flipkart page loaded again (domcontentloaded state)
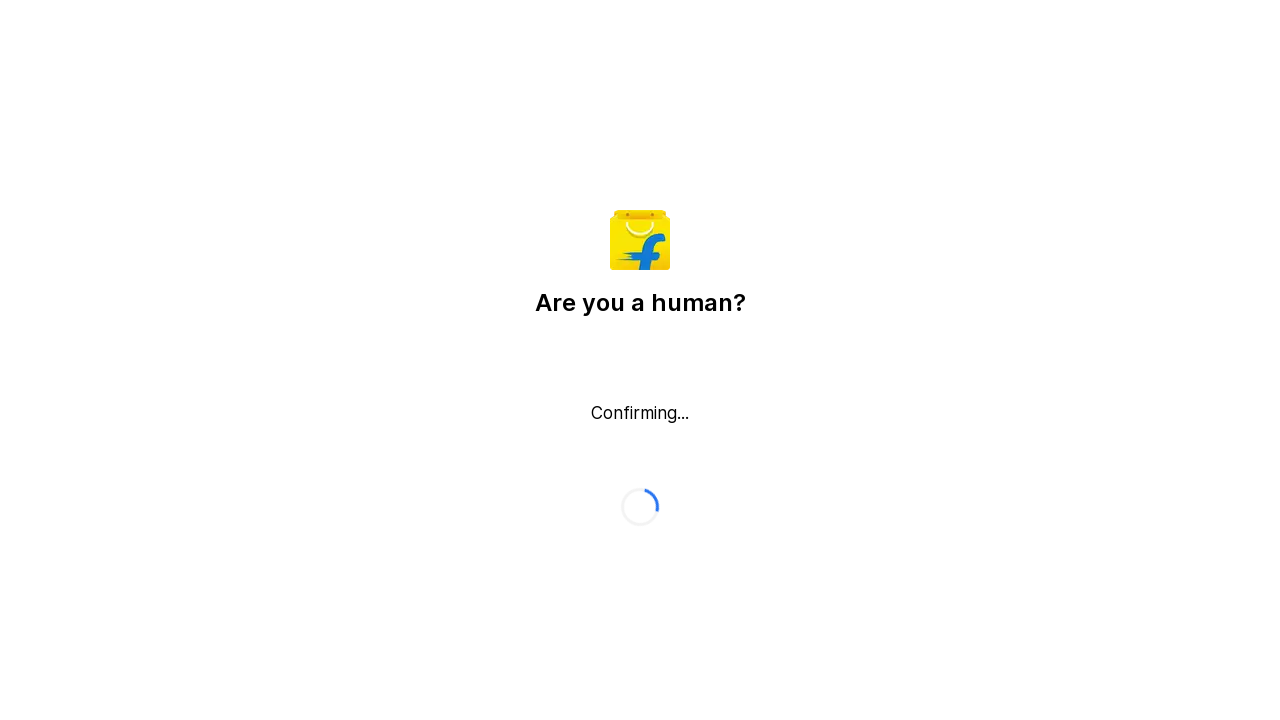

Refreshed current page
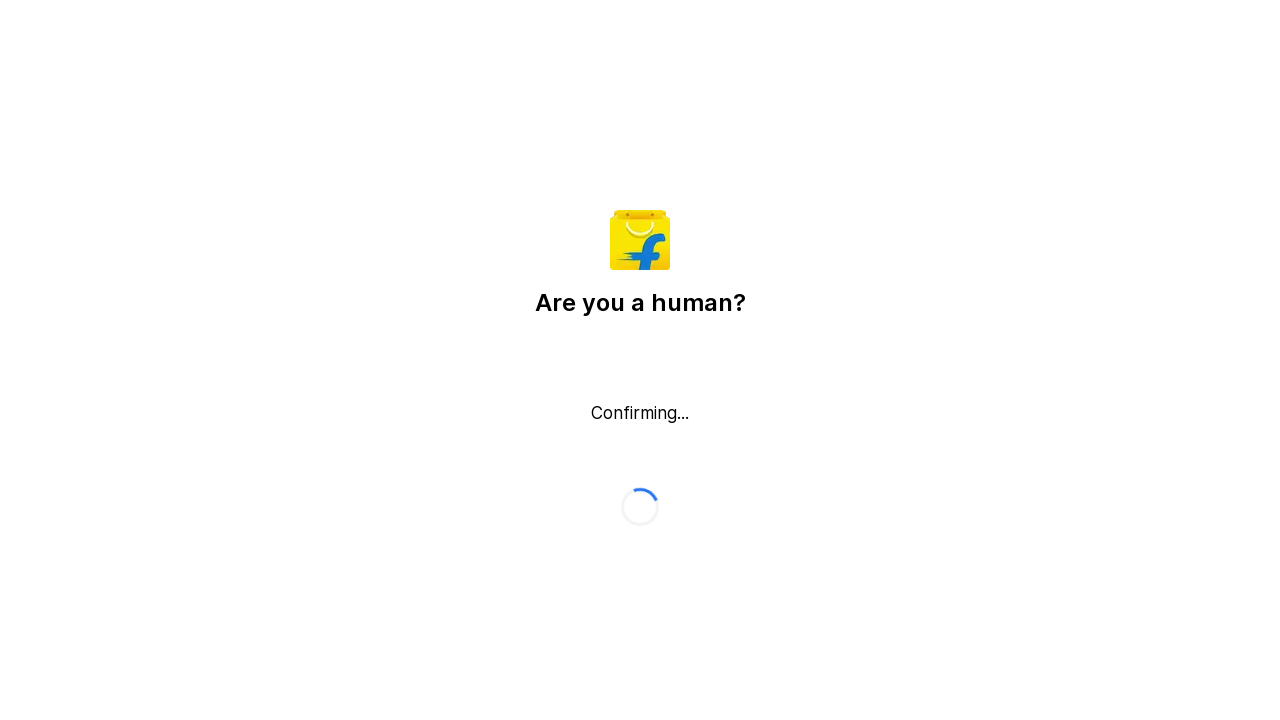

Page reloaded successfully (domcontentloaded state)
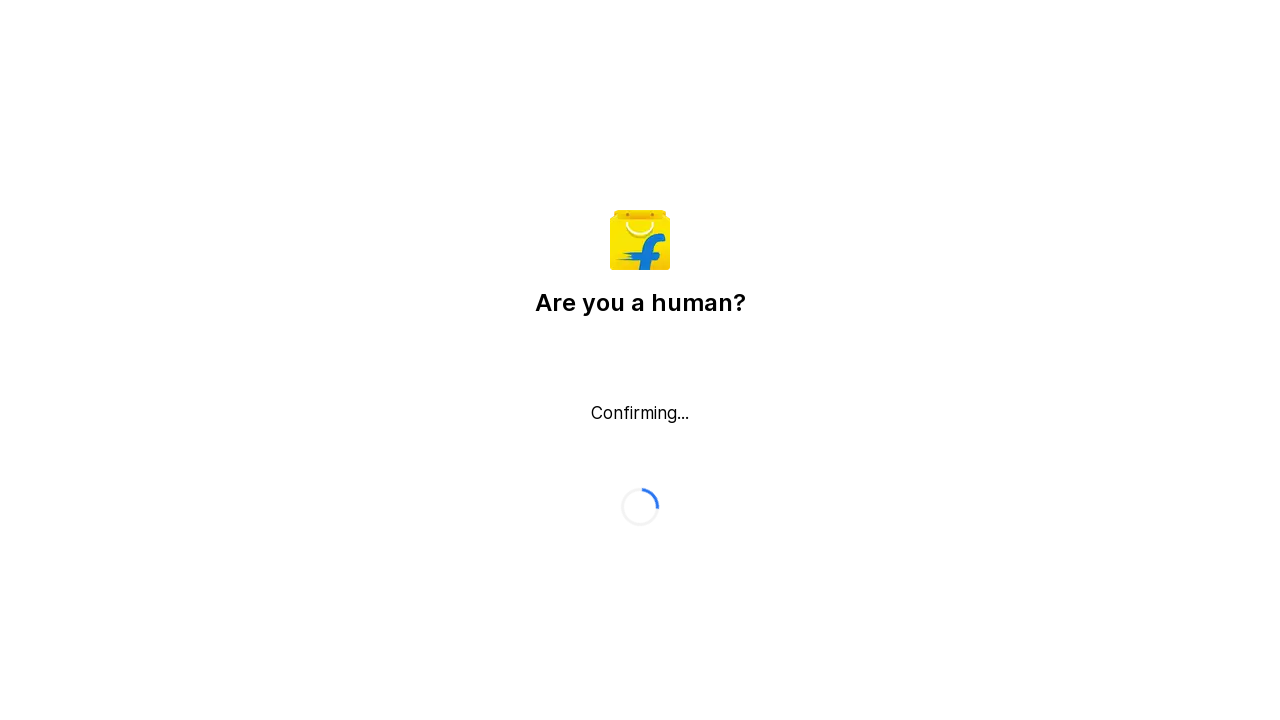

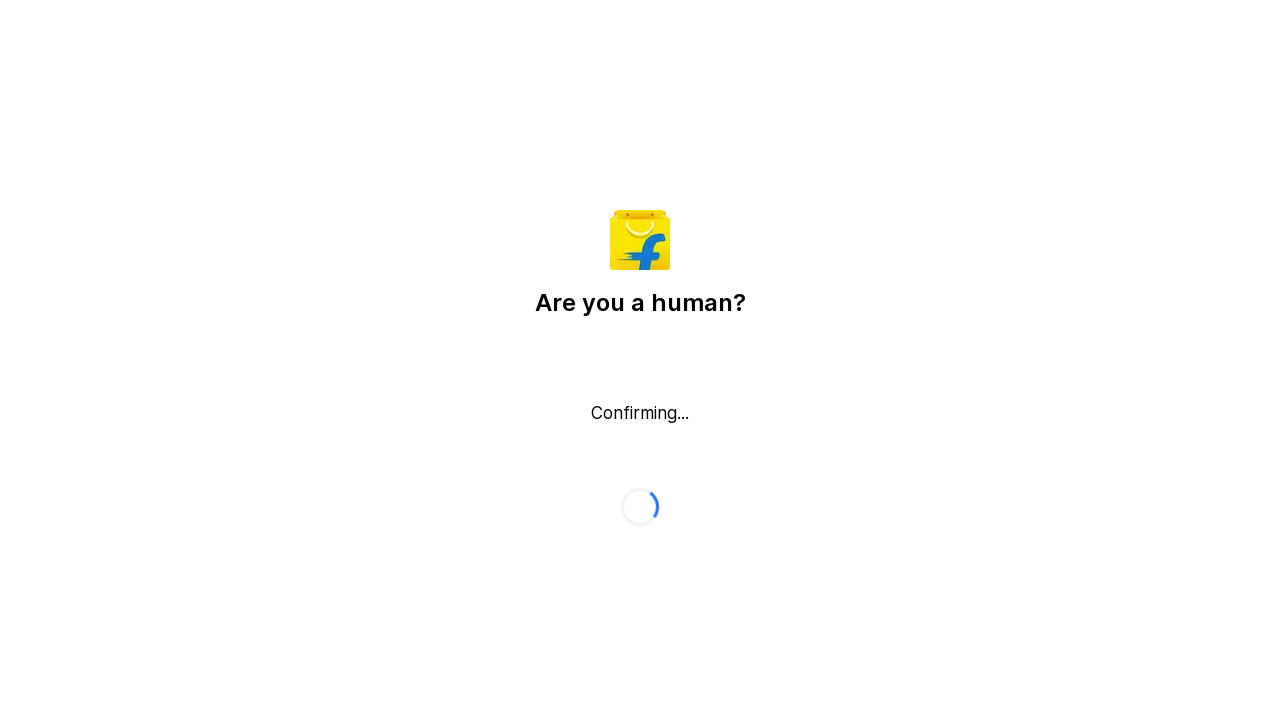